Navigates to MedCase Health website and verifies the page loads by checking the title

Starting URL: https://www.medcase.health/

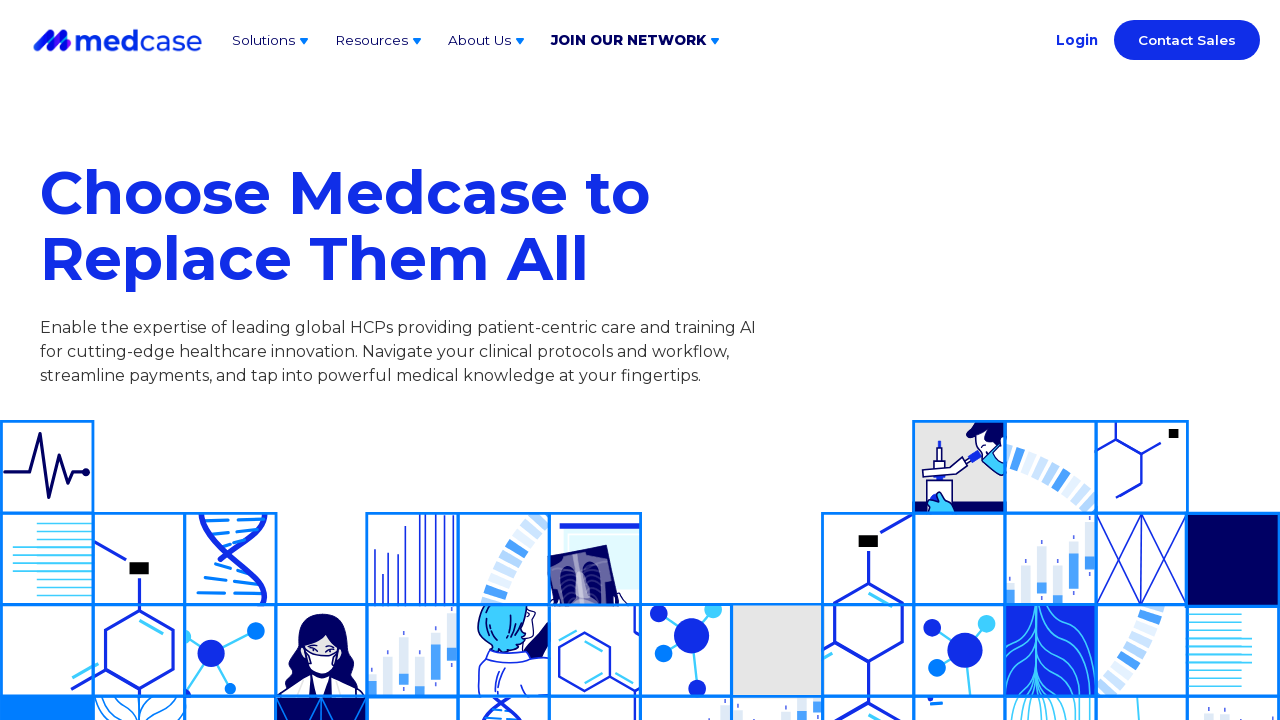

Navigated to MedCase Health website
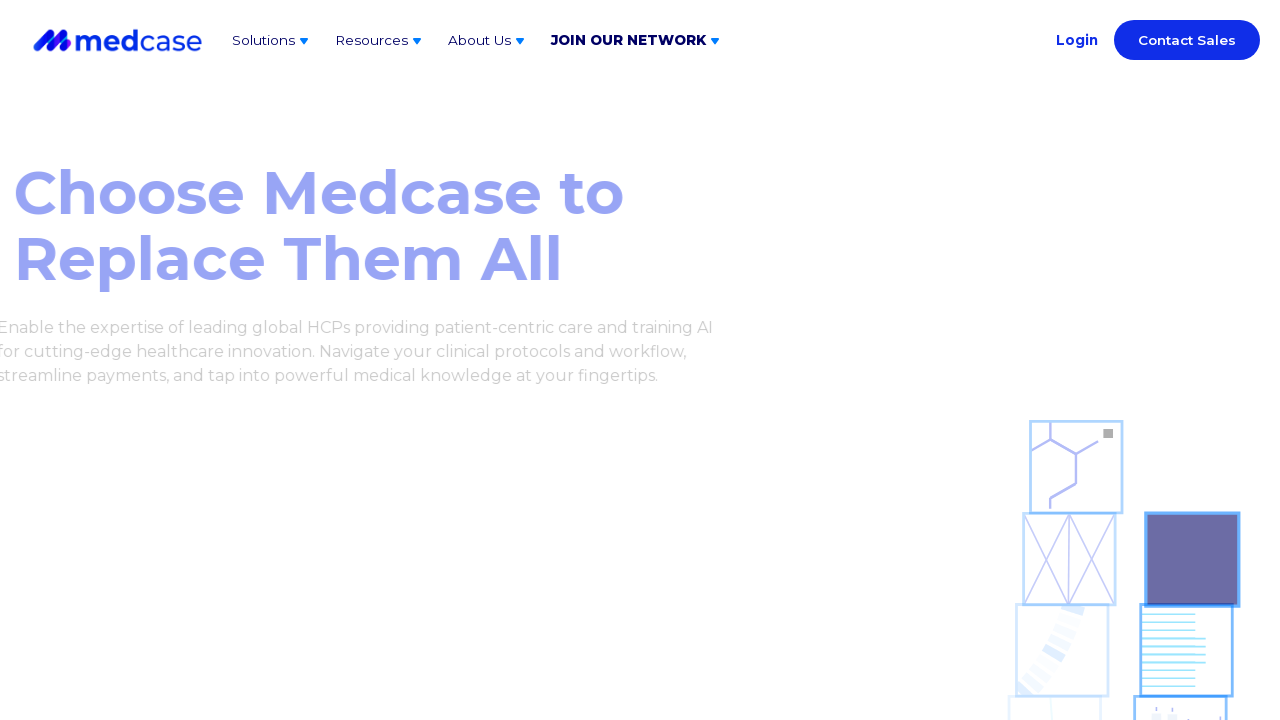

Verified page title exists and is not empty
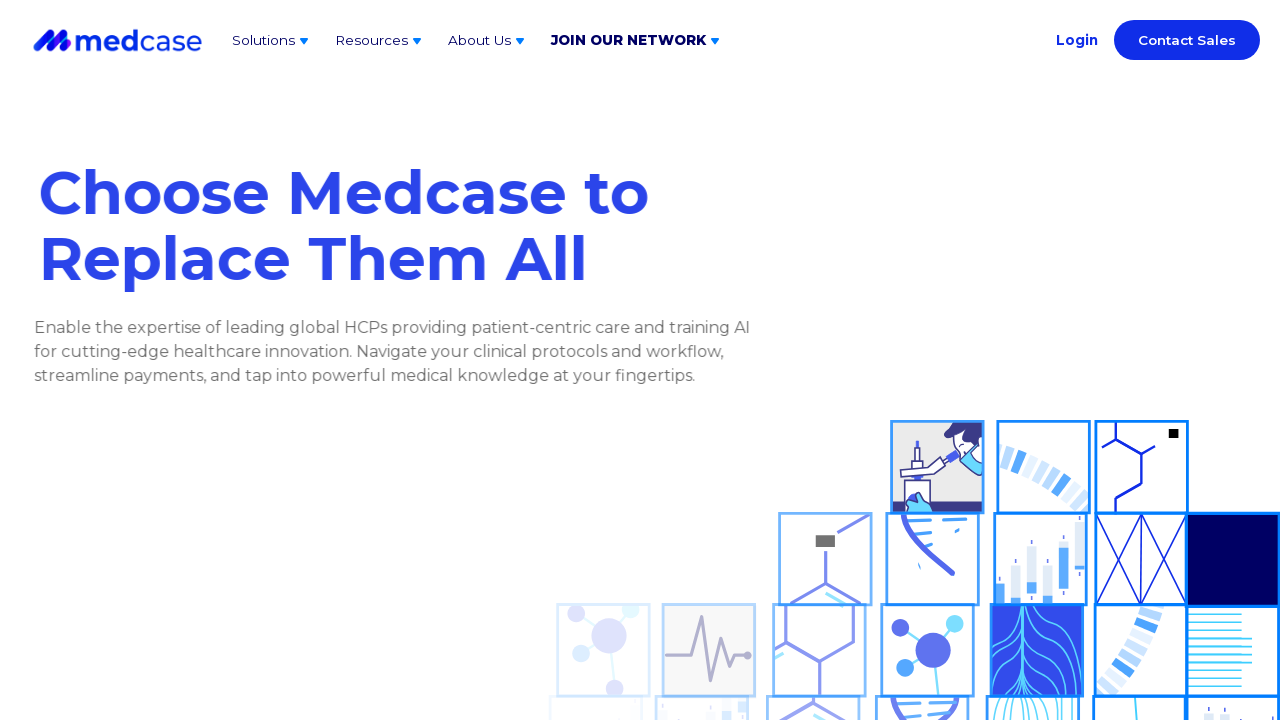

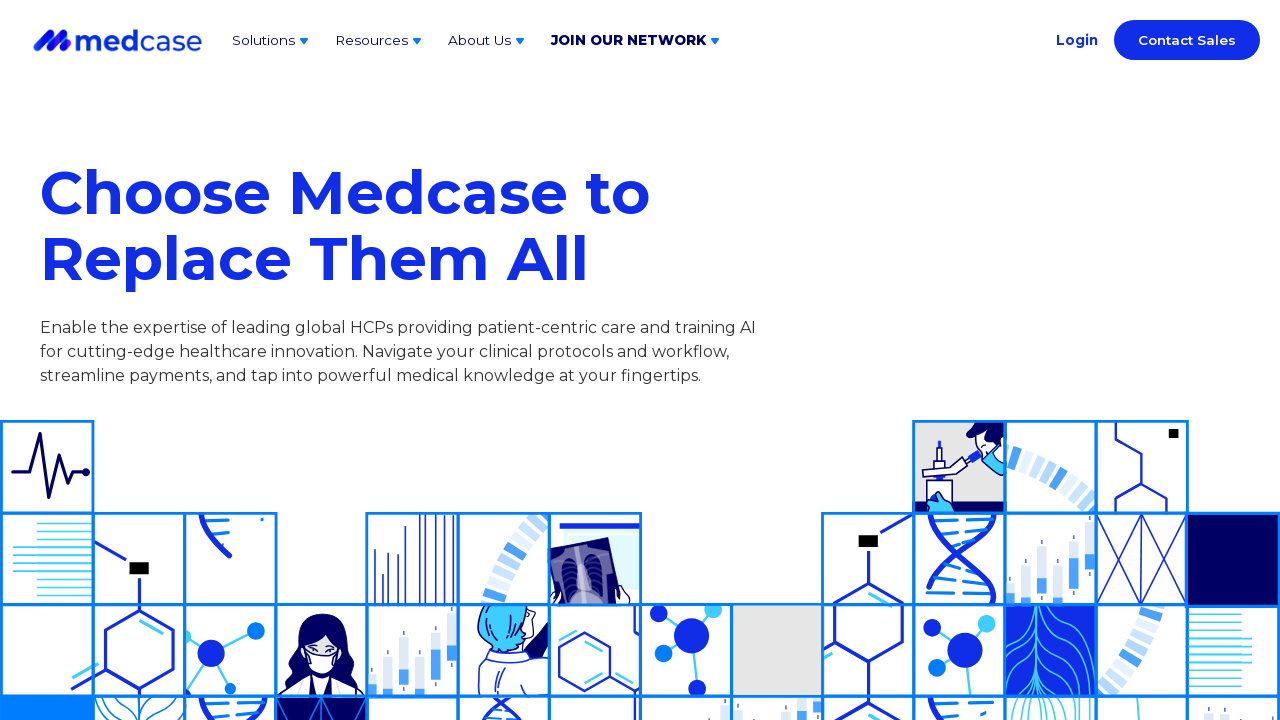